Tests JavaScript confirm dialog by clicking a button to trigger it, dismissing (canceling) it, and verifying the result message does not contain "successfuly"

Starting URL: https://testcenter.techproeducation.com/index.php?page=javascript-alerts

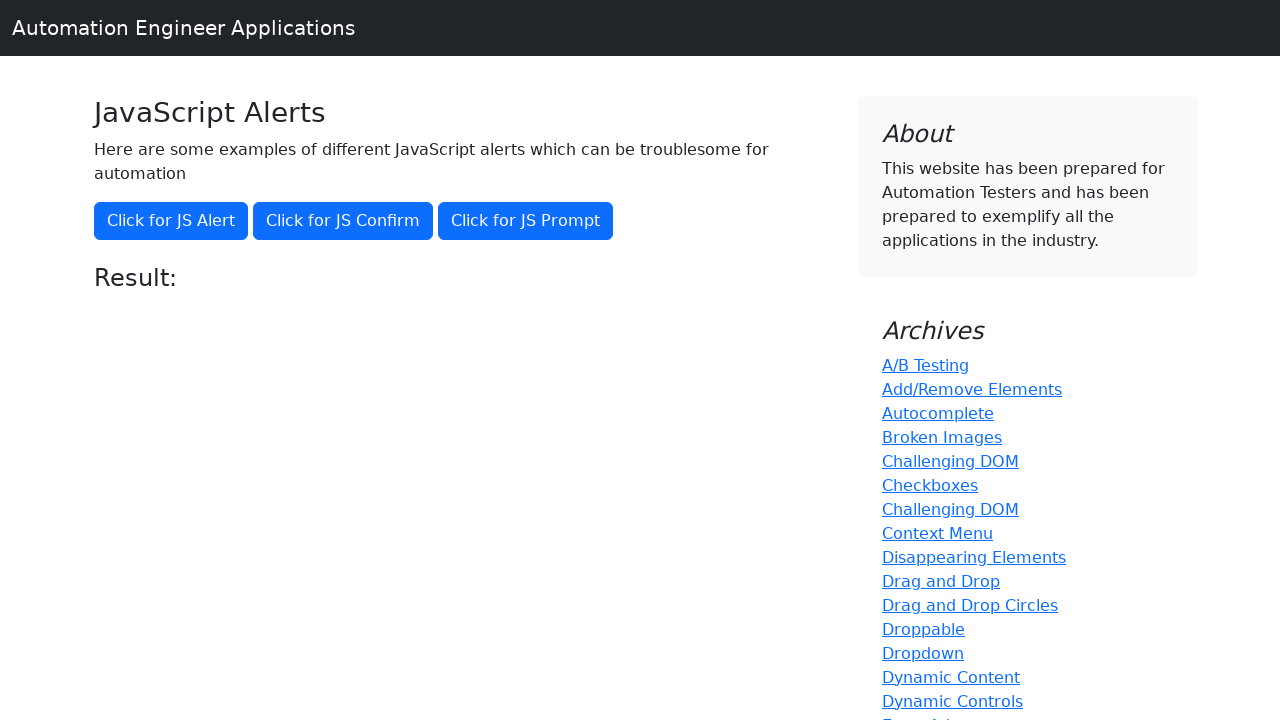

Set up dialog handler to dismiss confirm dialog
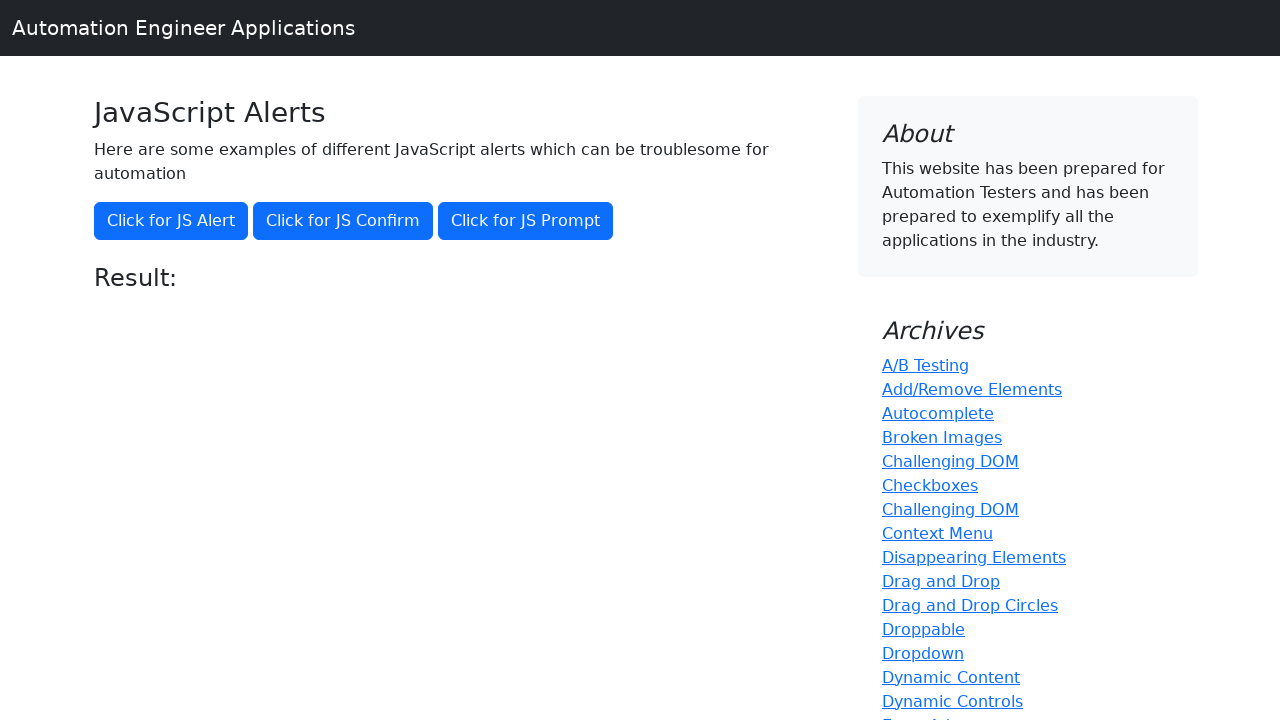

Clicked button to trigger JavaScript confirm dialog at (343, 221) on button[onclick='jsConfirm()']
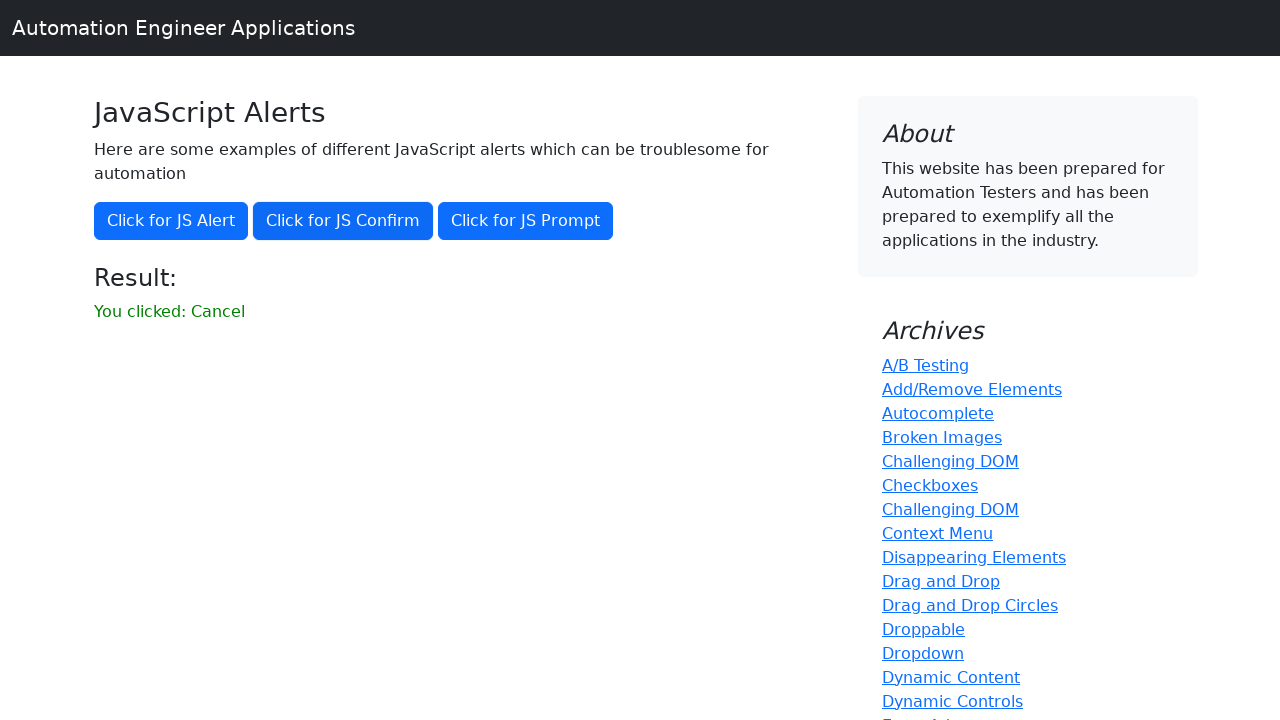

Waited for result message to appear
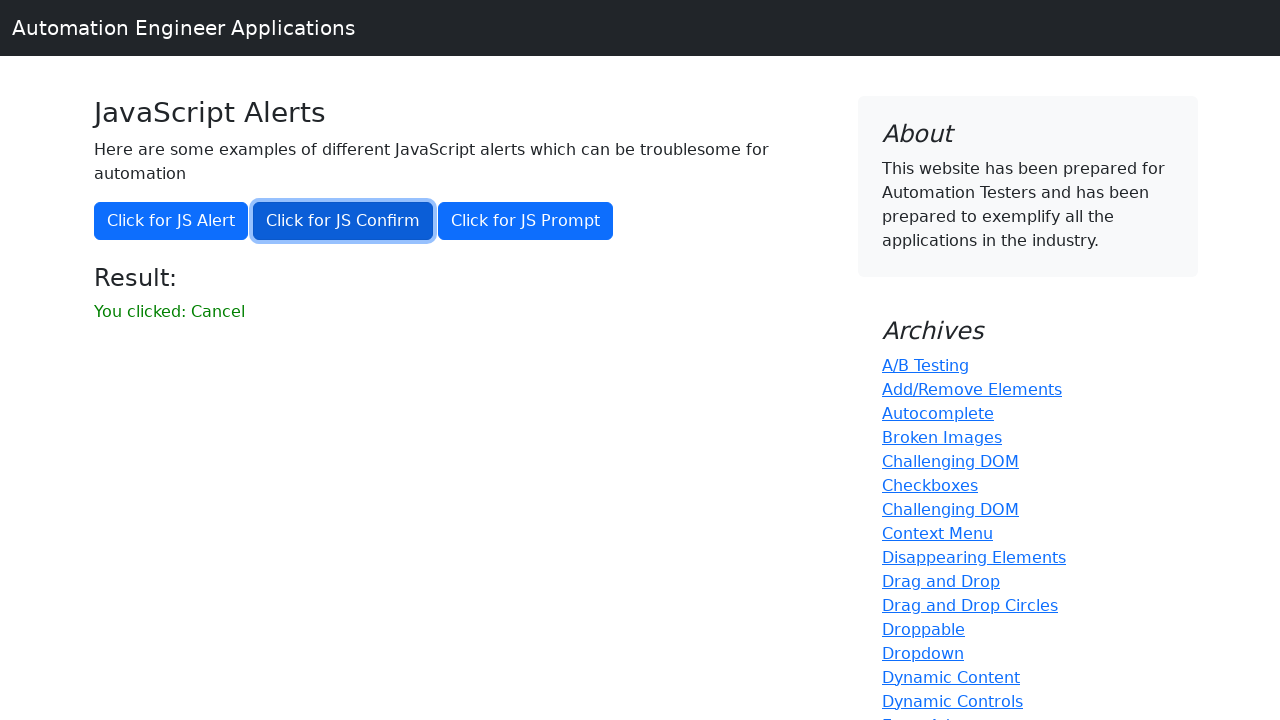

Retrieved result text: 'You clicked: Cancel'
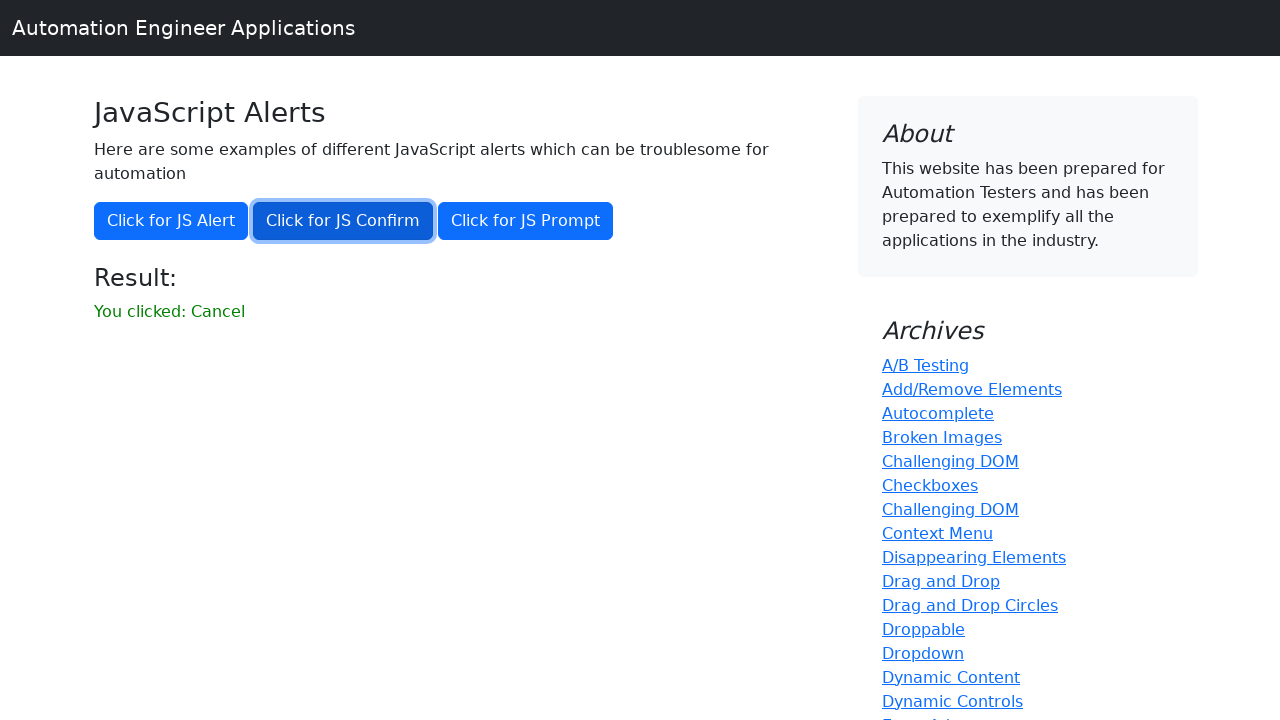

Verified result text does not contain 'successfuly'
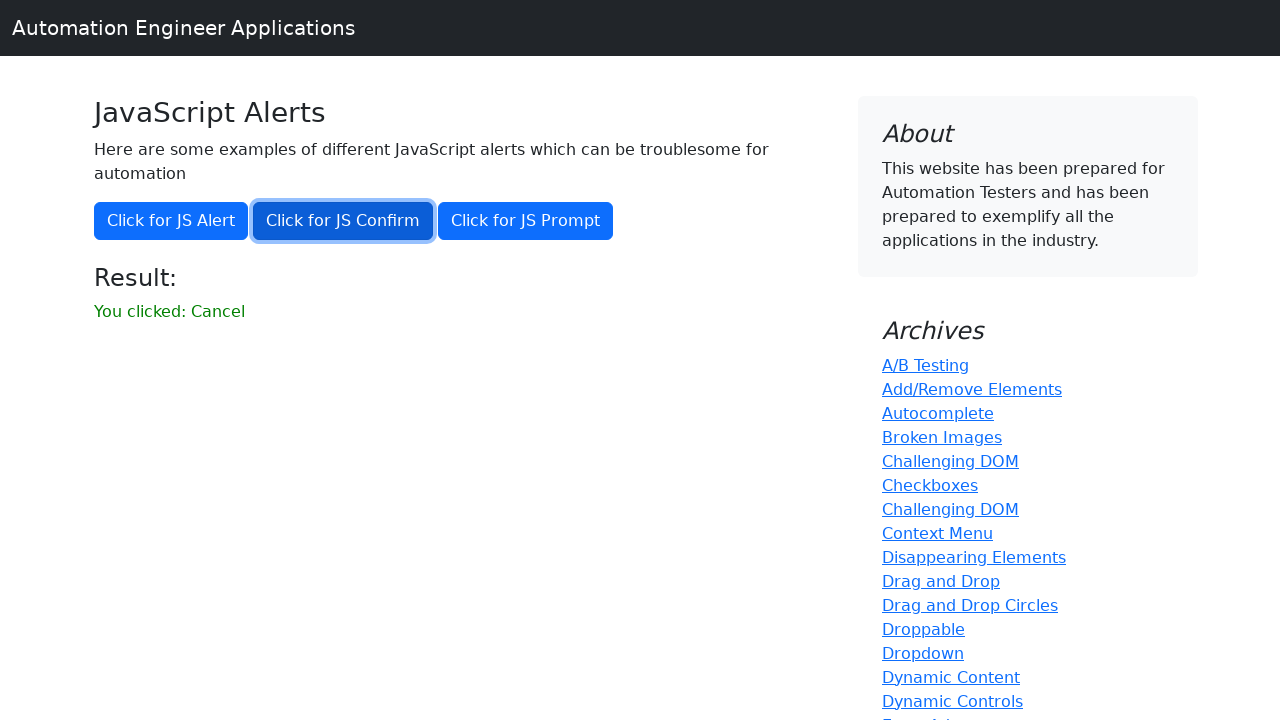

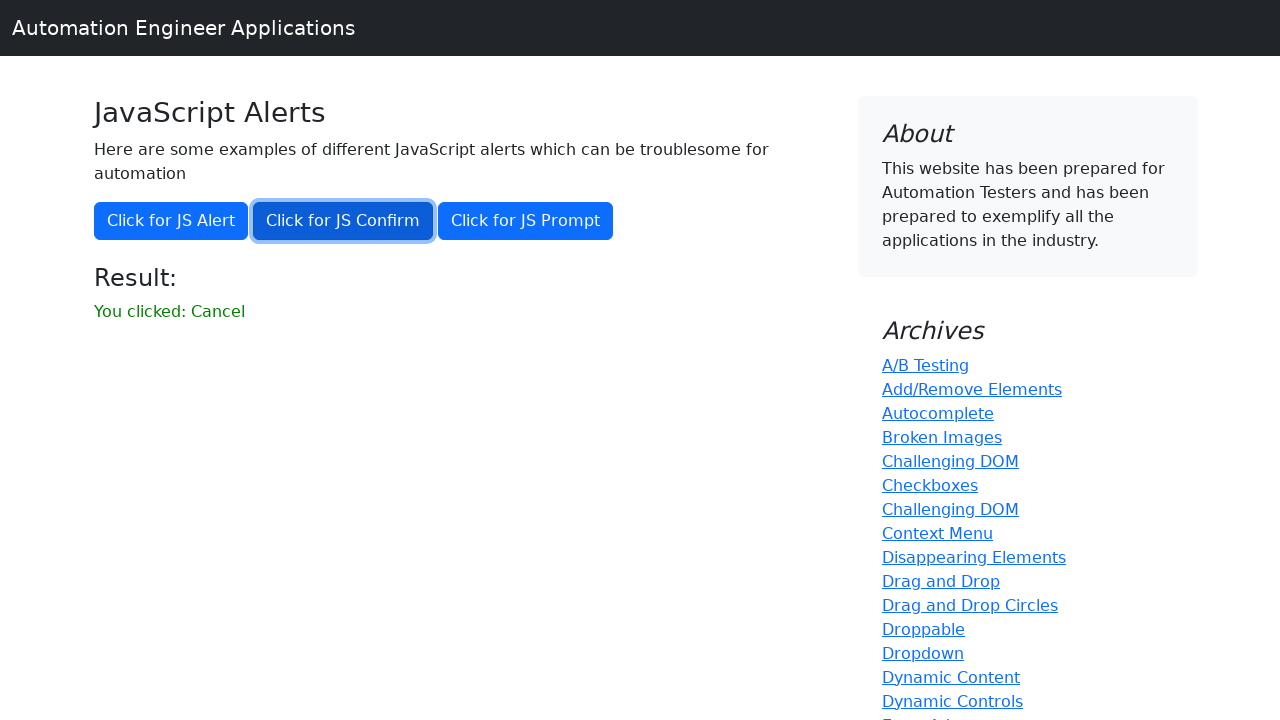